Tests that the todo counter displays the current number of items correctly as items are added

Starting URL: https://demo.playwright.dev/todomvc

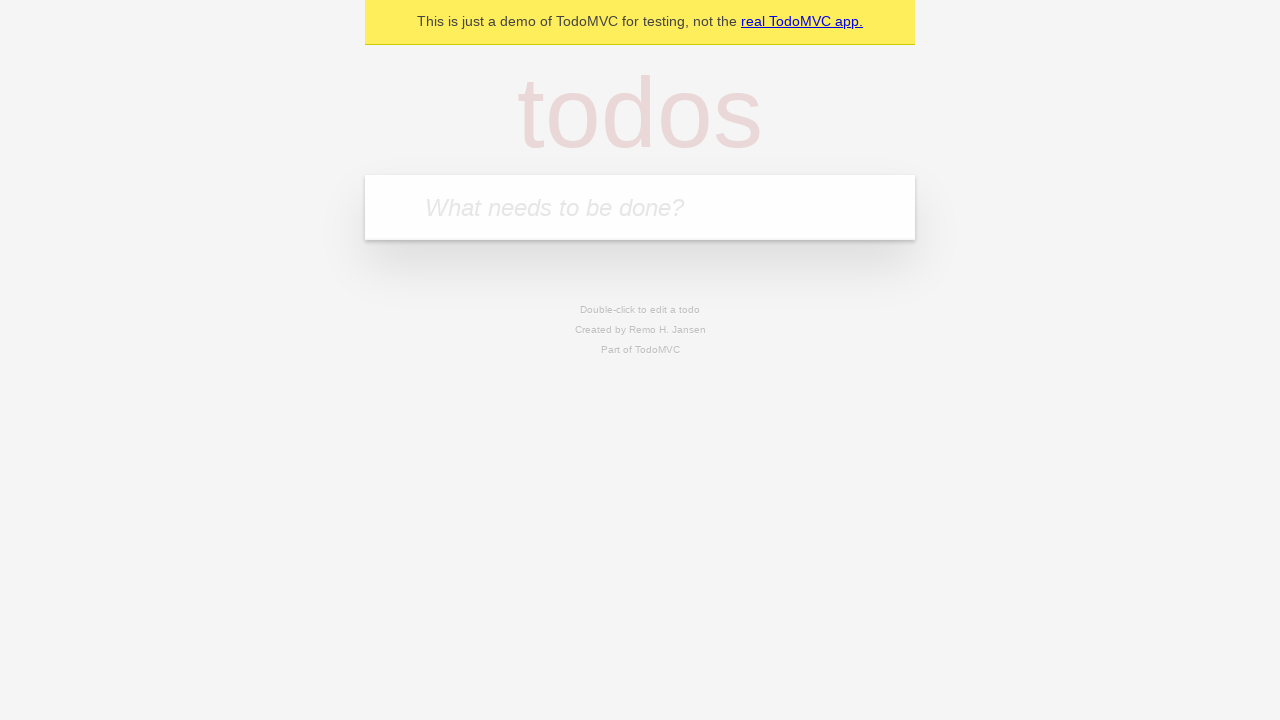

Filled input field with first todo 'buy some cheese' on .new-todo
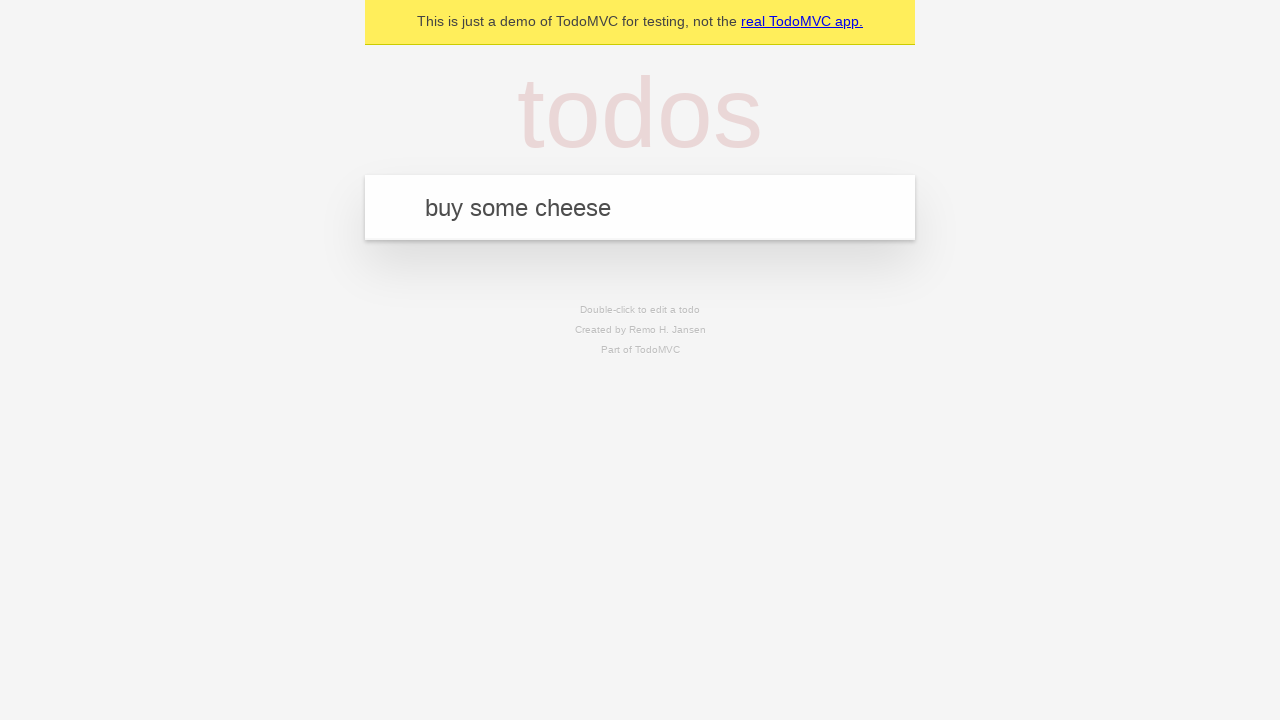

Pressed Enter to add first todo item on .new-todo
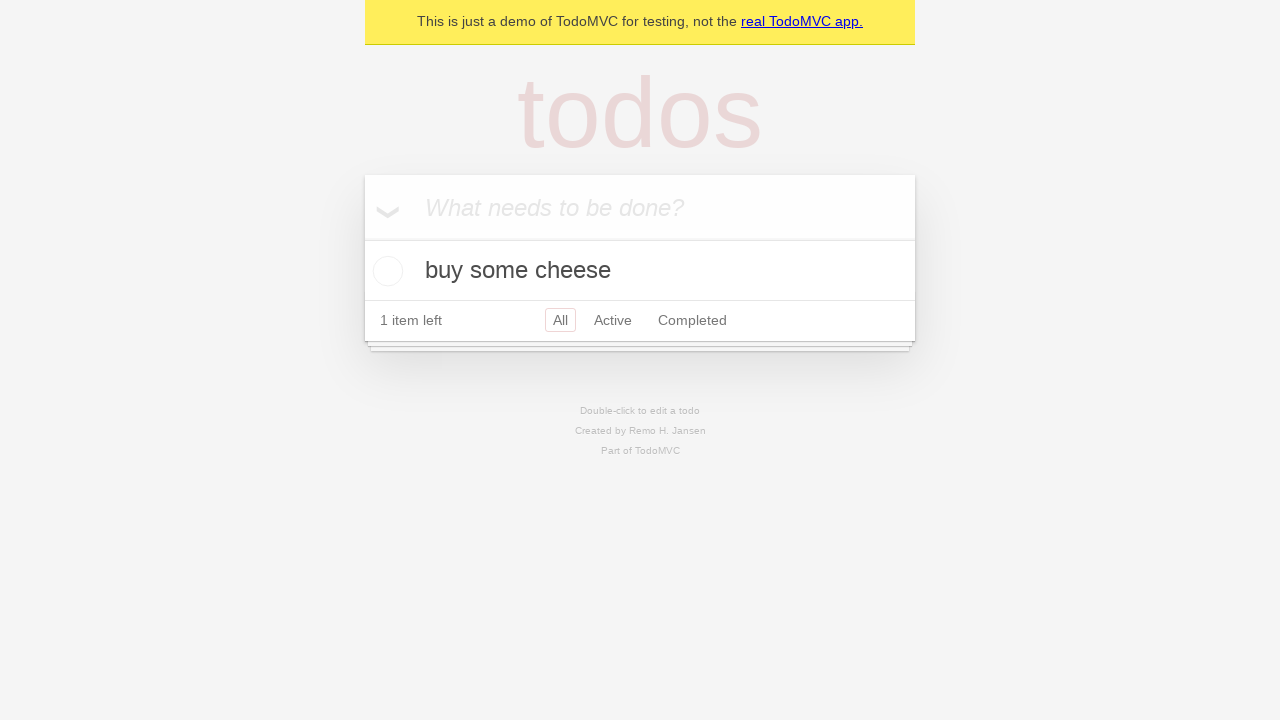

Todo counter element loaded after adding first item
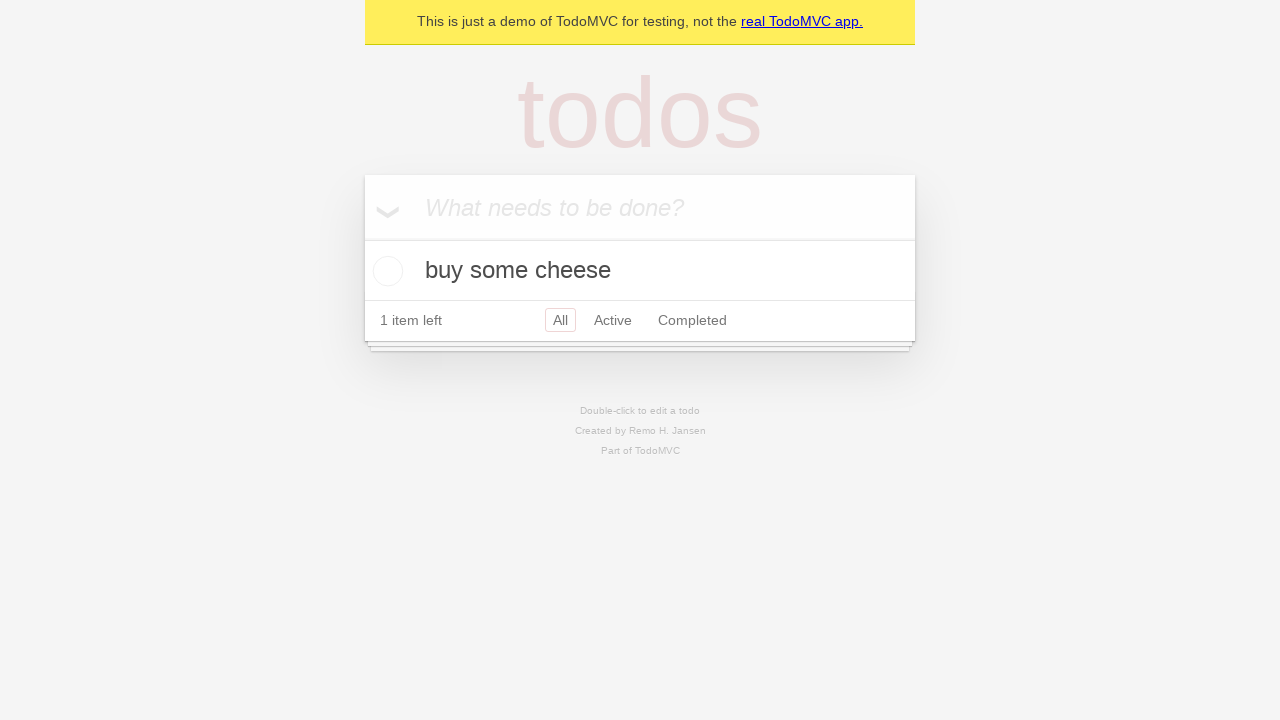

Filled input field with second todo 'feed the cat' on .new-todo
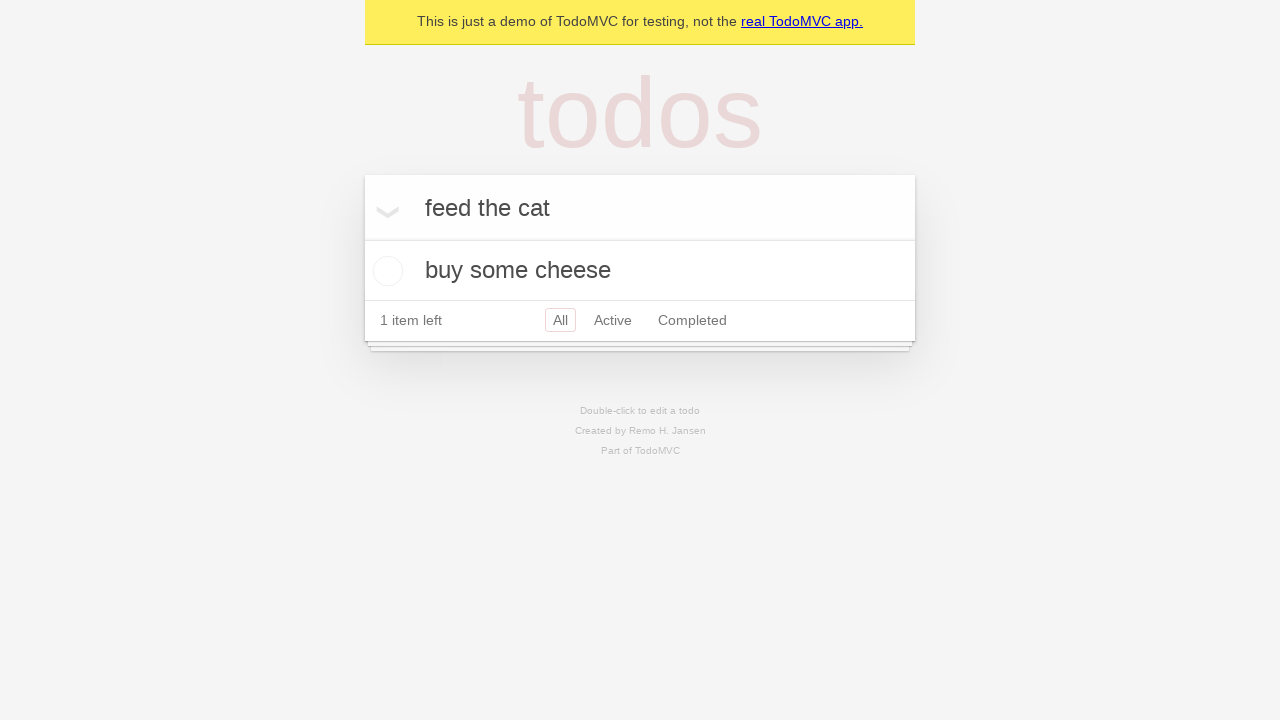

Pressed Enter to add second todo item on .new-todo
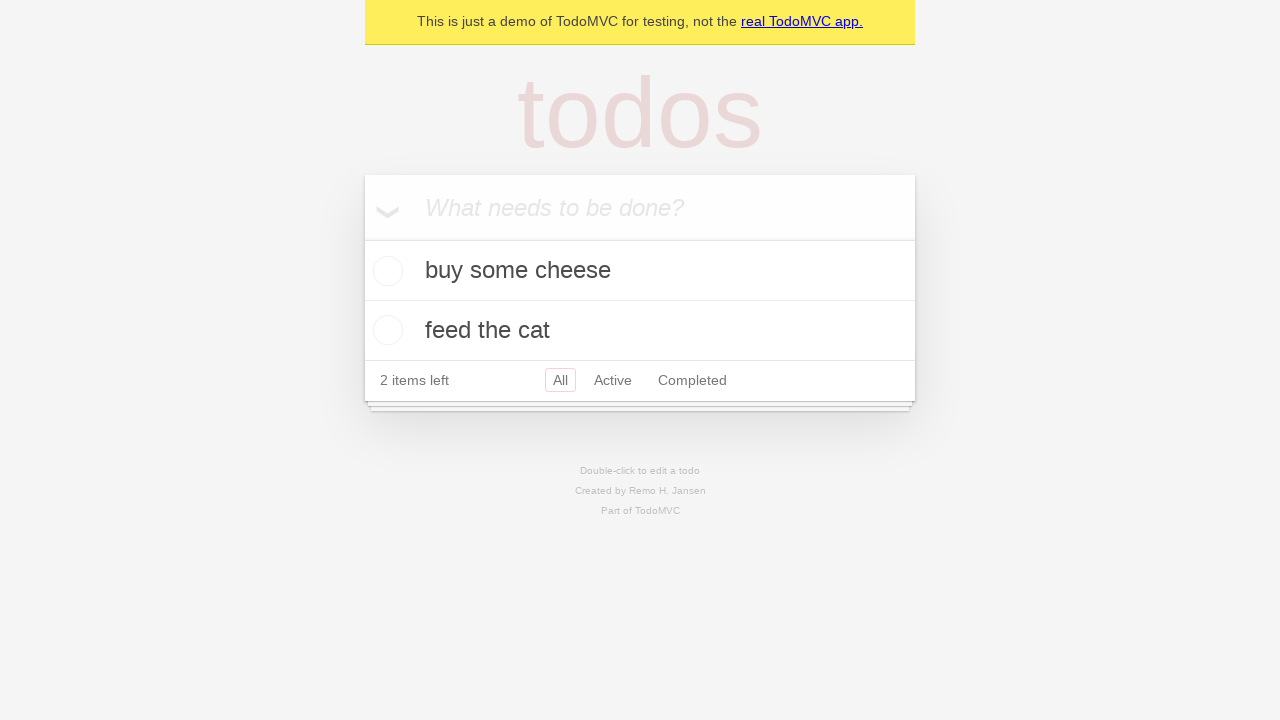

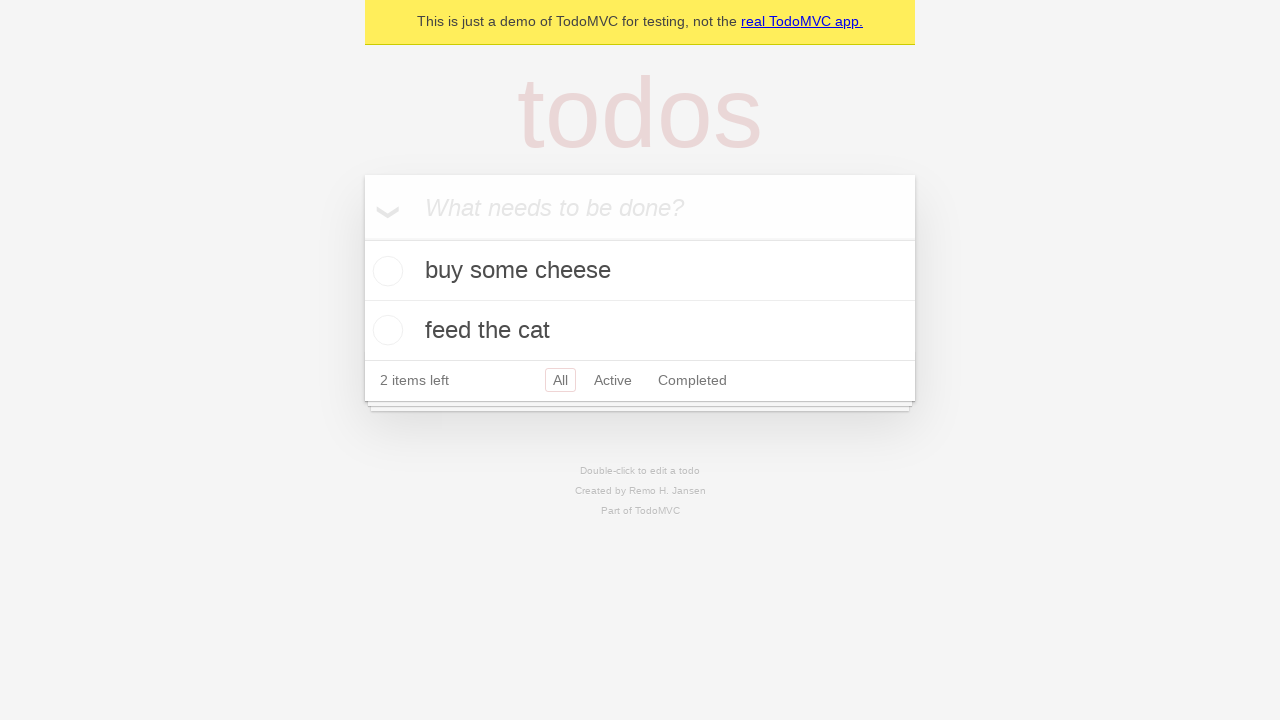